Tests page scrolling functionality by navigating to jQuery's website and scrolling down 8000 pixels using JavaScript execution

Starting URL: https://jquery.com/

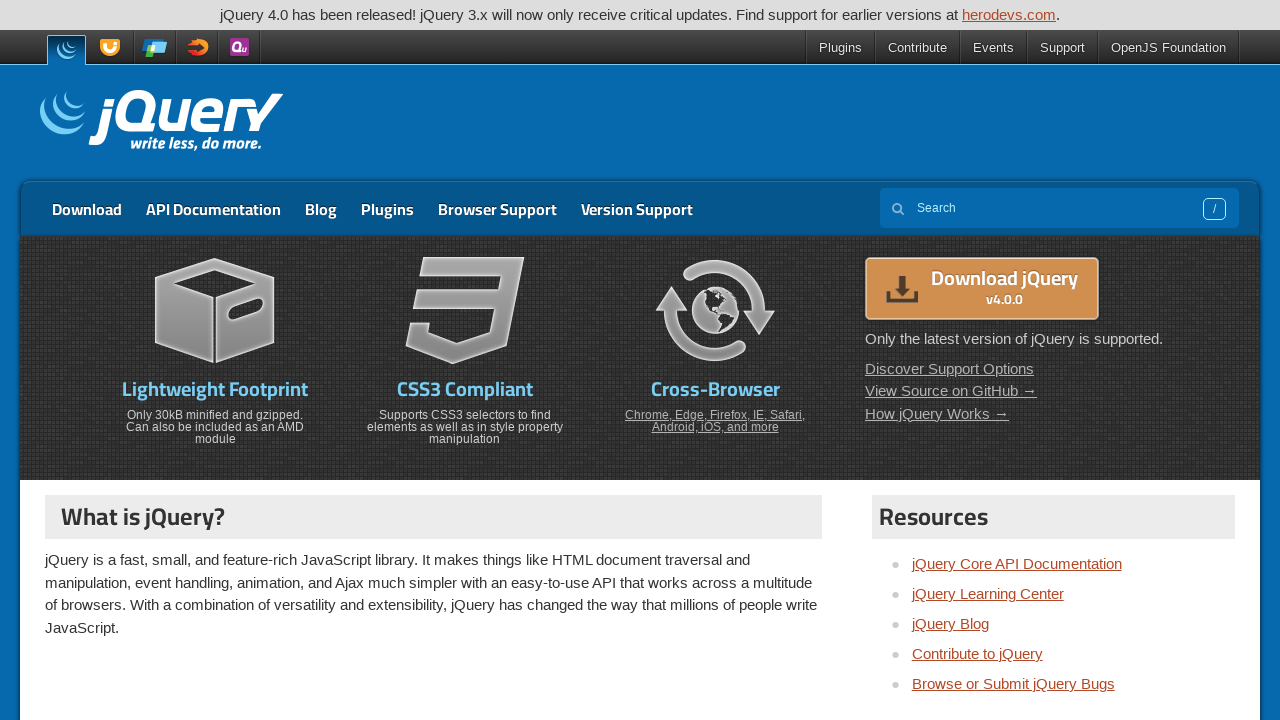

Waited for page to load (domcontentloaded)
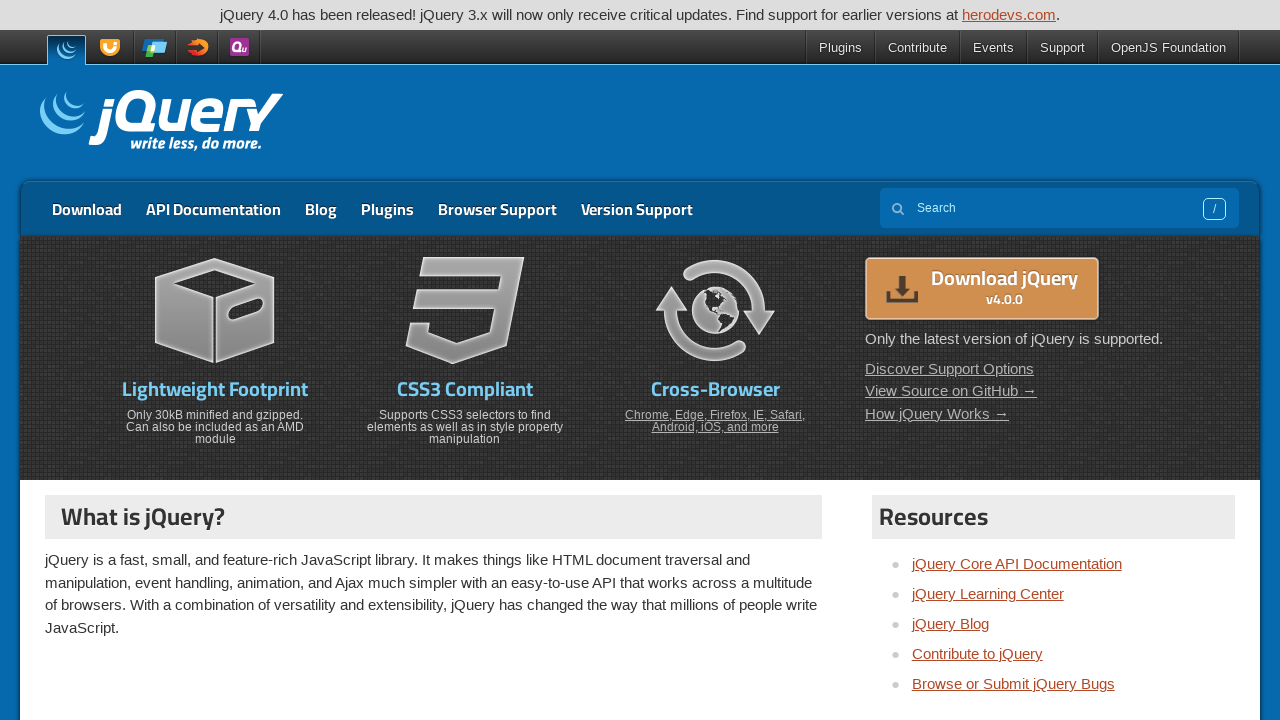

Scrolled down 8000 pixels using JavaScript
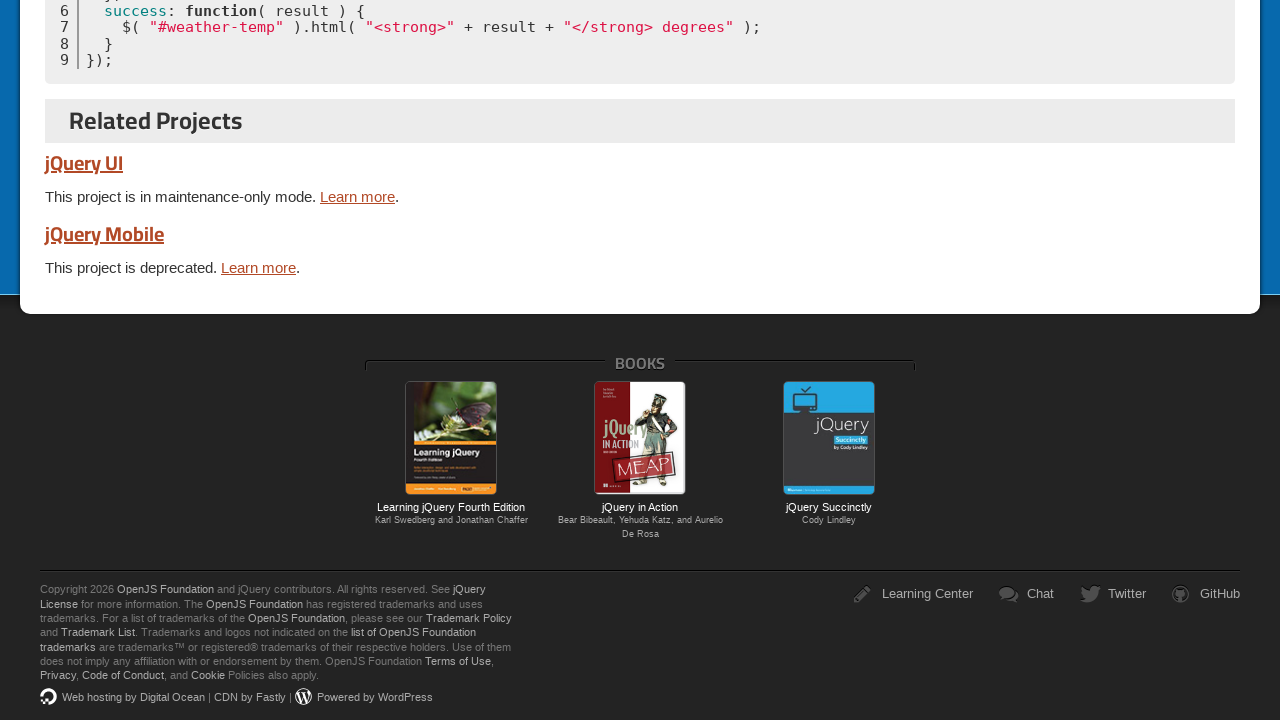

Waited 1000ms for scroll animation to complete
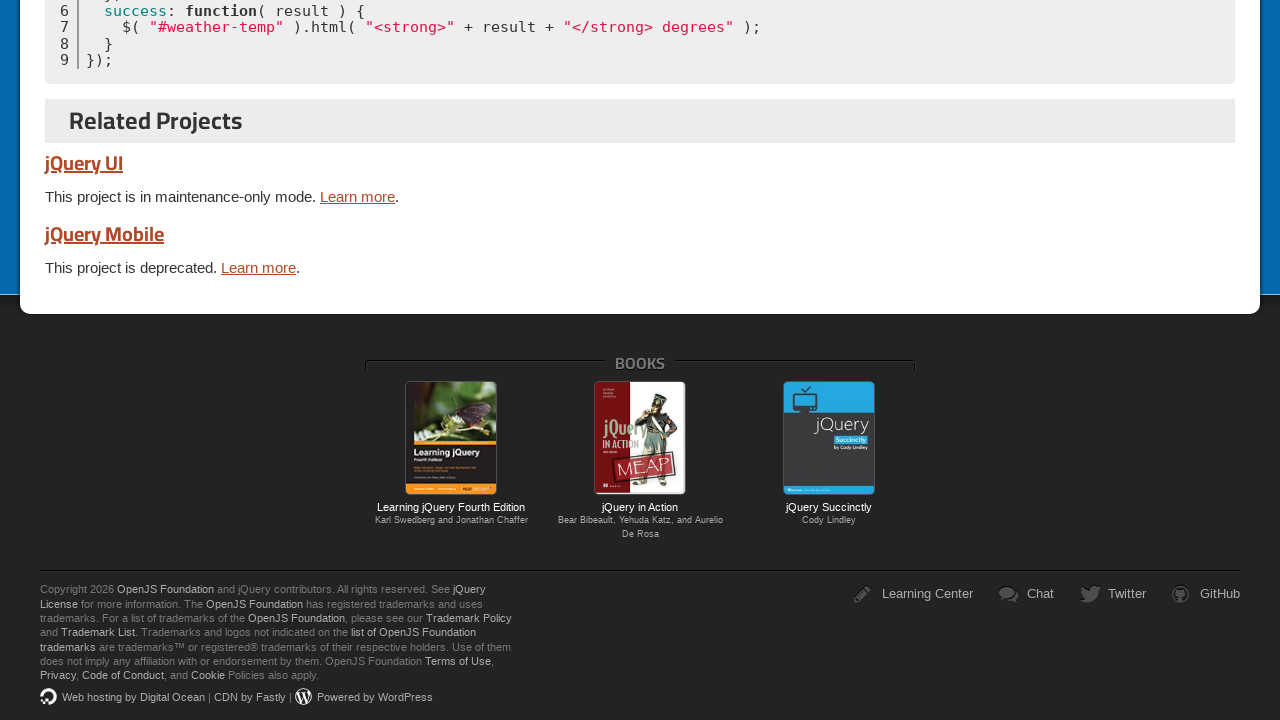

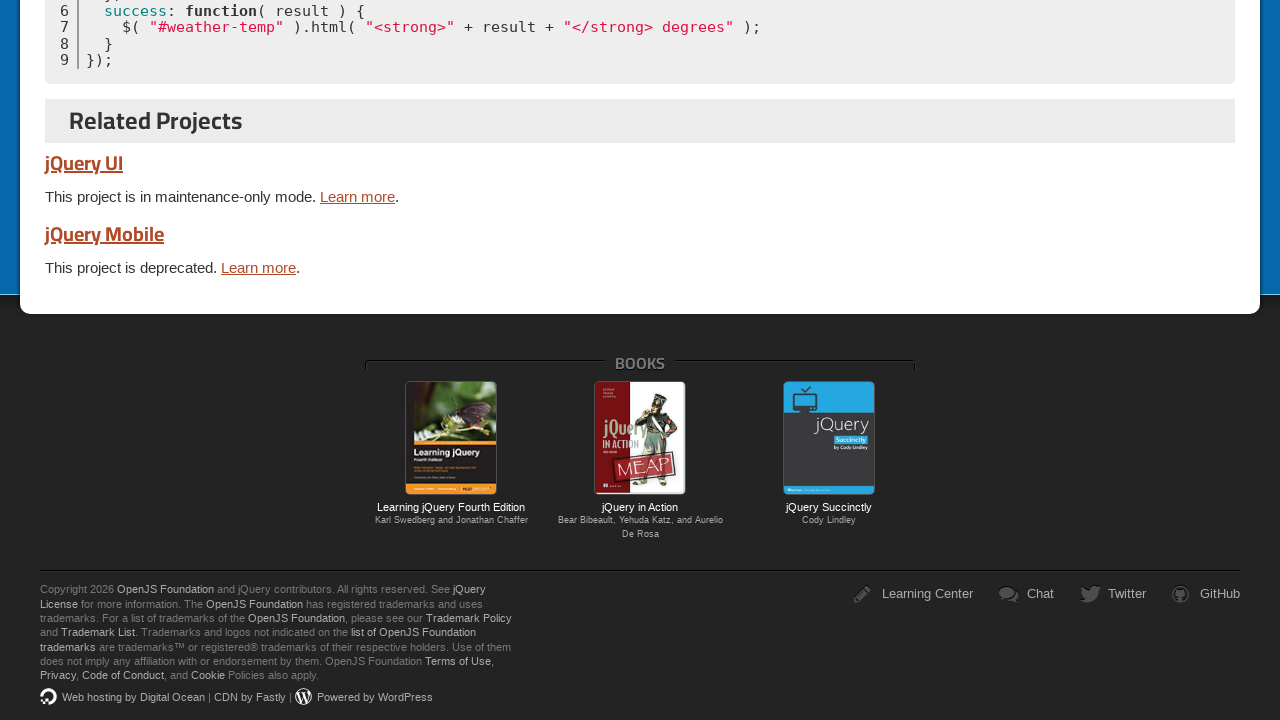